Tests a confirmed payment scenario by filling in a test card number (4000000000000002), cardholder name, expiry date, and CVC, then submitting and verifying the payment status shows "Confirmed".

Starting URL: https://sandbox.cardpay.com/MI/cardpayment2.html?orderXml=PE9SREVSIFdBTExFVF9JRD0nODI5OScgT1JERVJfTlVNQkVSPSc0NTgyMTEnIEFNT1VOVD0nMjkxLjg2JyBDVVJSRU5DWT0nRVVSJyAgRU1BSUw9J2N1c3RvbWVyQGV4YW1wbGUuY29tJz4KPEFERFJFU1MgQ09VTlRSWT0nVVNBJyBTVEFURT0nTlknIFpJUD0nMTAwMDEnIENJVFk9J05ZJyBTVFJFRVQ9JzY3NyBTVFJFRVQnIFBIT05FPSc4NzY5OTA5MCcgVFlQRT0nQklMTElORycvPgo8L09SREVSPg==&sha512=998150a2b27484b776a1628bfe7505a9cb430f276dfa35b14315c1c8f03381a90490f6608f0dcff789273e05926cd782e1bb941418a9673f43c47595aa7b8b0d

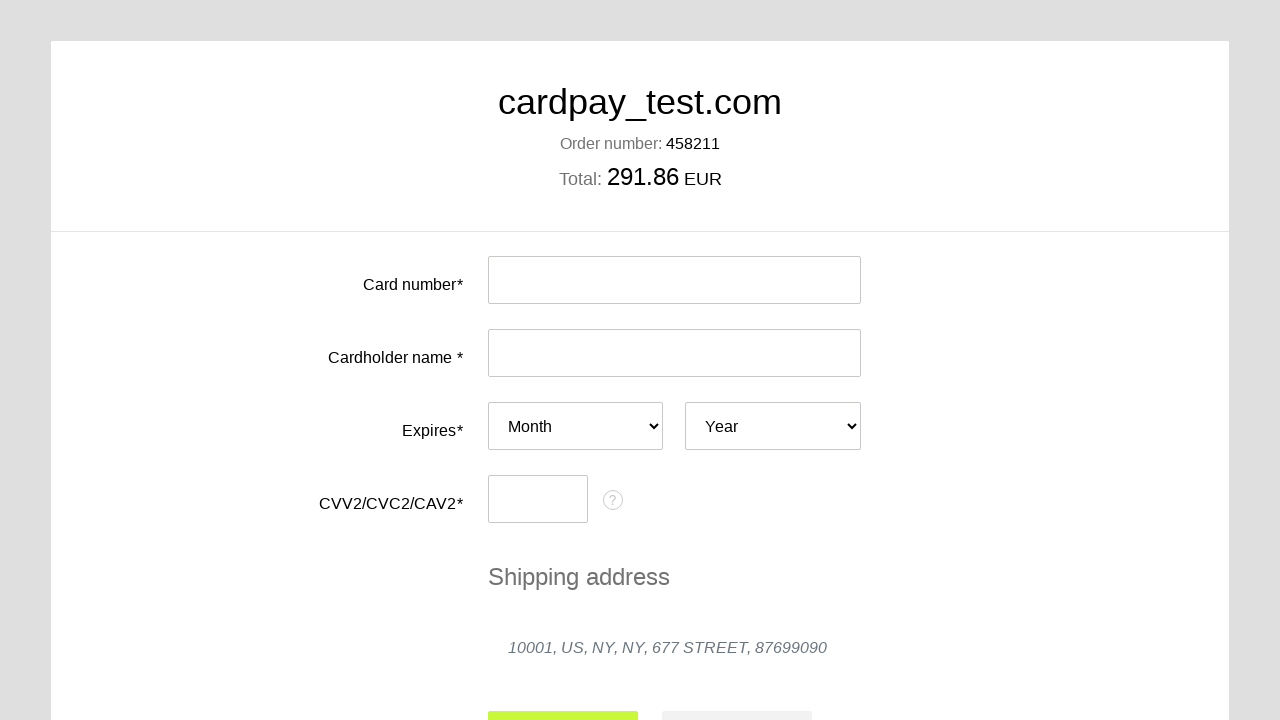

Filled card number field with test card 4000000000000002 on #input-card-number
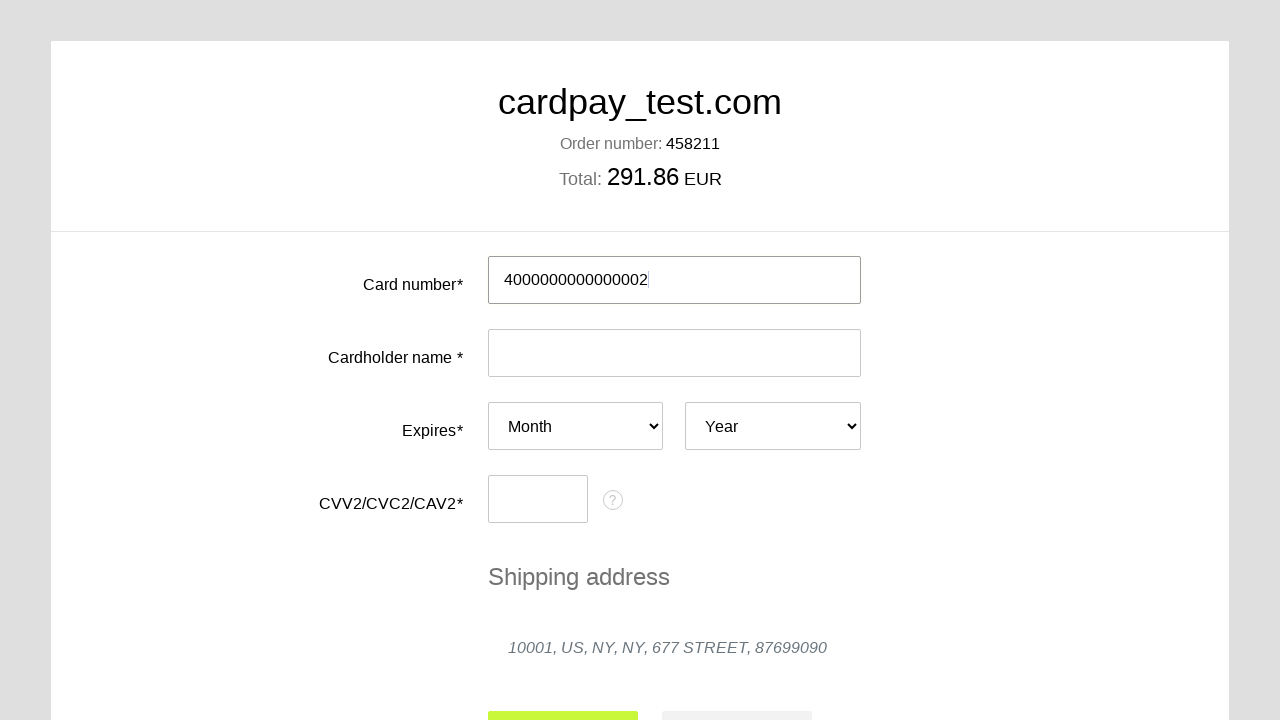

Filled cardholder name field with 'MIKE KIN' on #input-card-holder
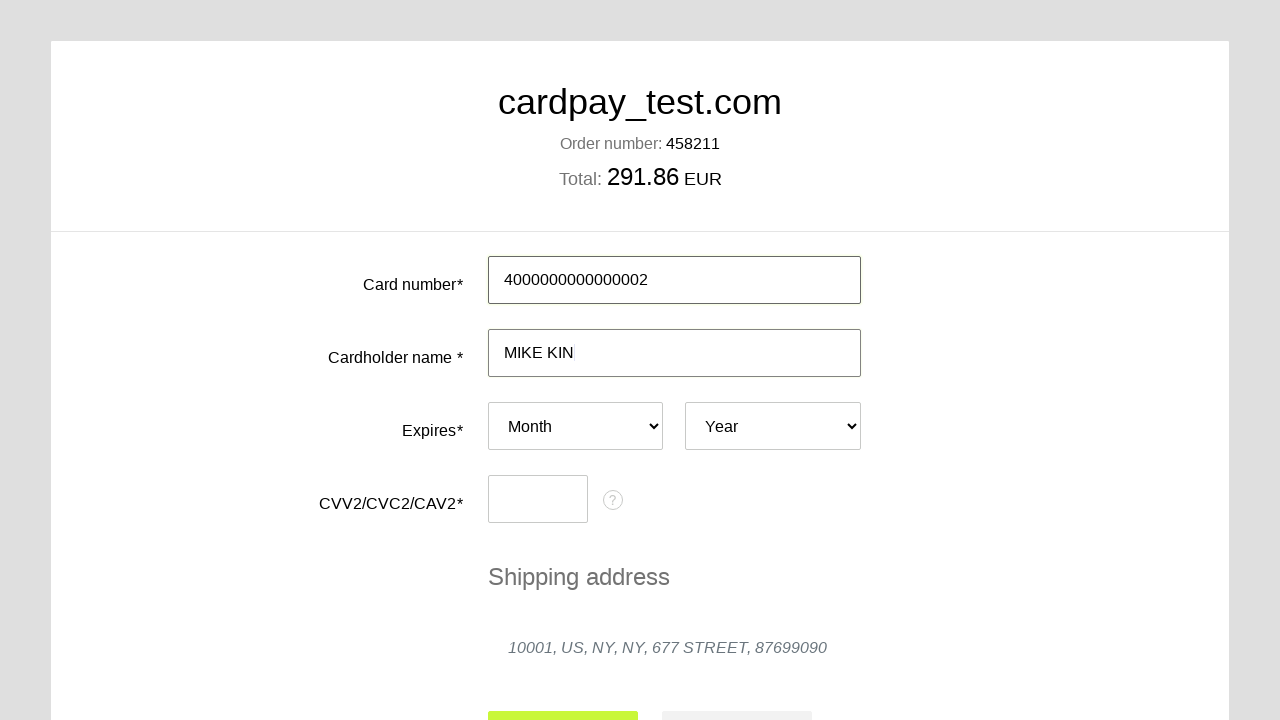

Selected expiry month 07 on #card-expires-month
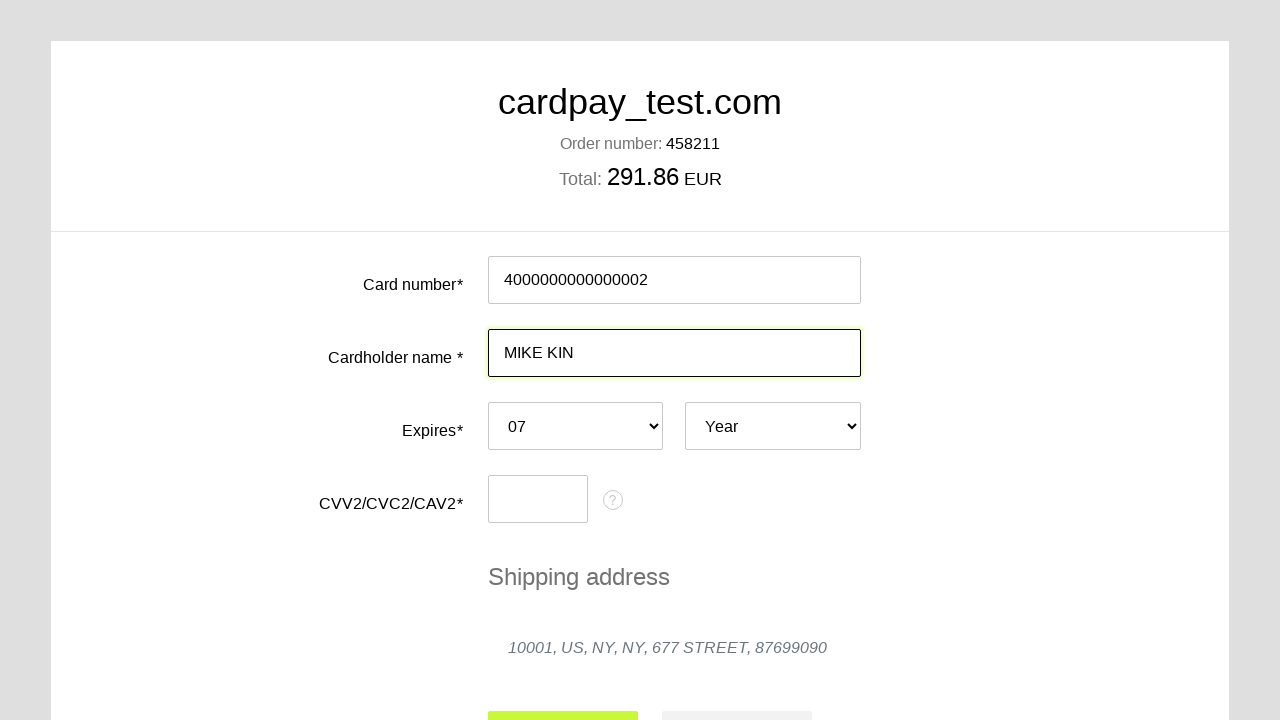

Selected expiry year 2037 on #card-expires-year
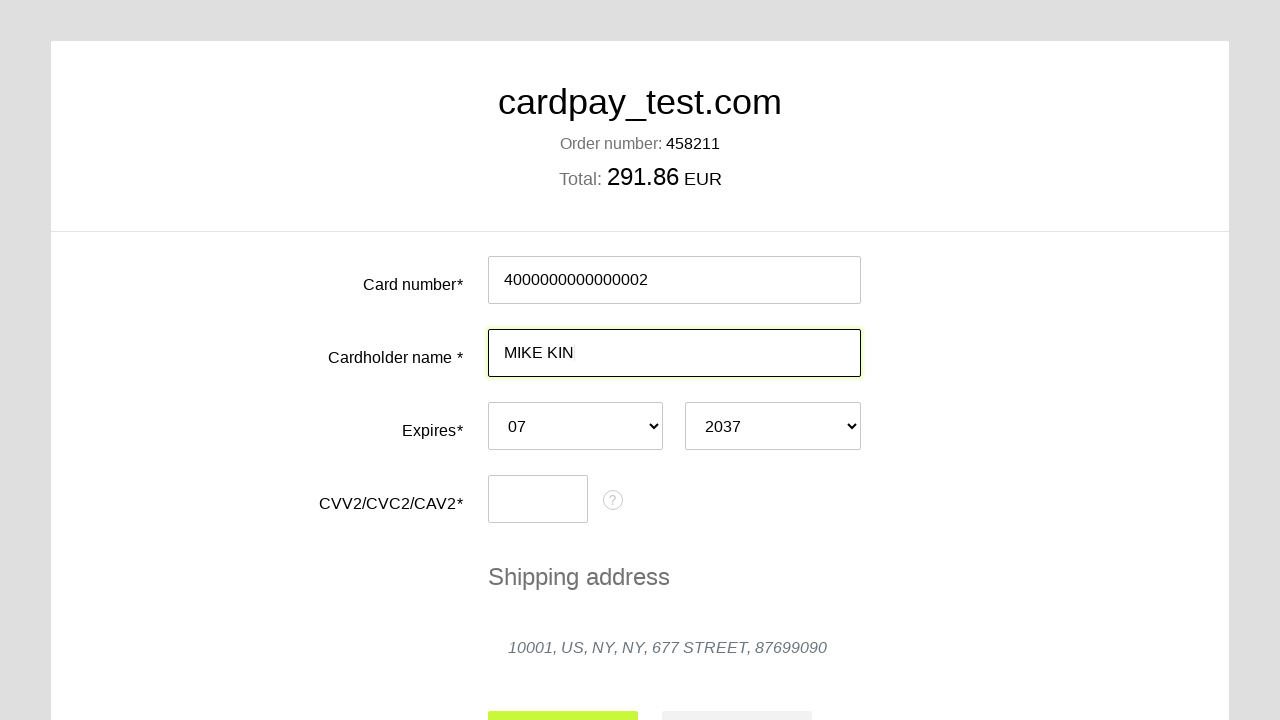

Filled CVC field with '777' on #input-card-cvc
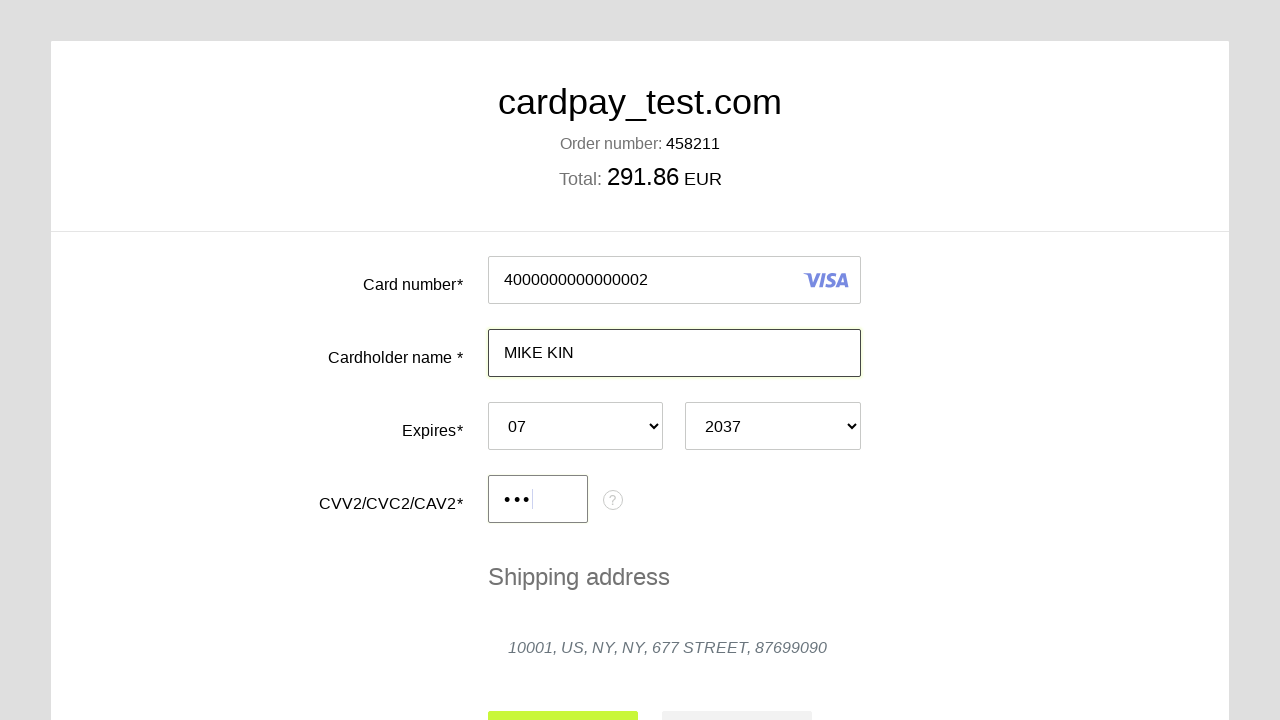

Clicked submit button to process payment at (563, 696) on #action-submit
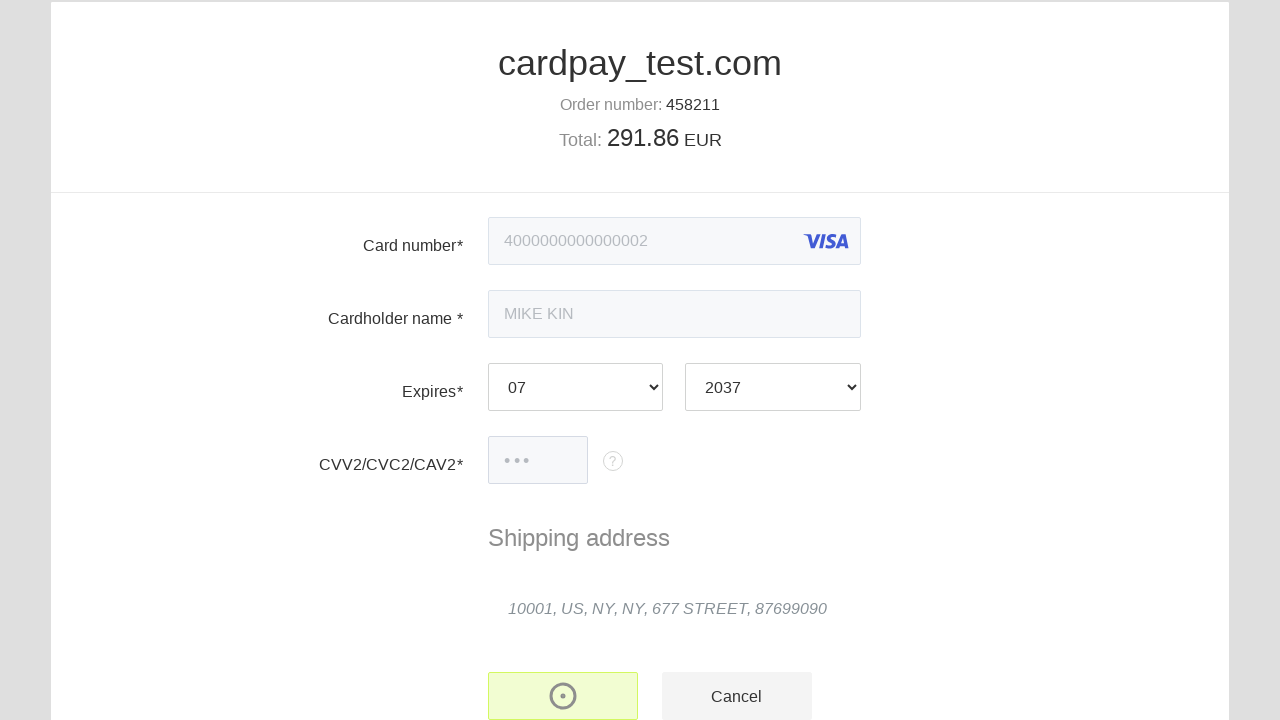

Payment status element appeared on page
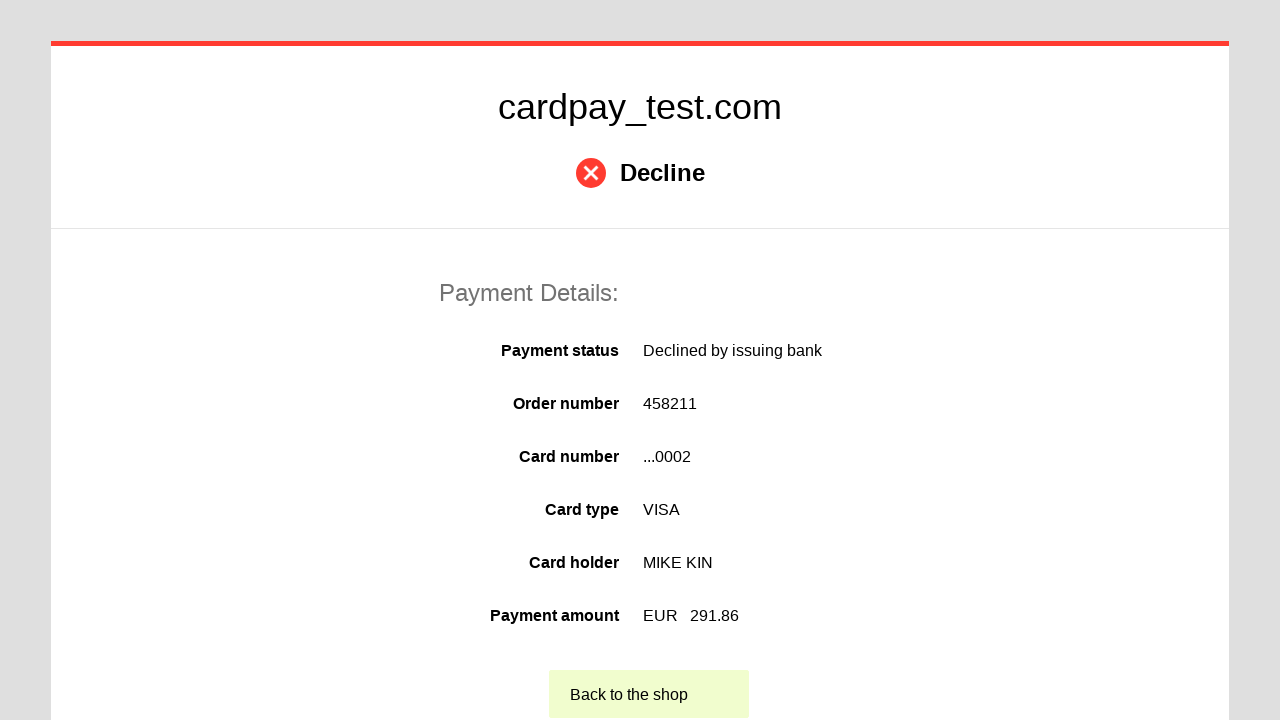

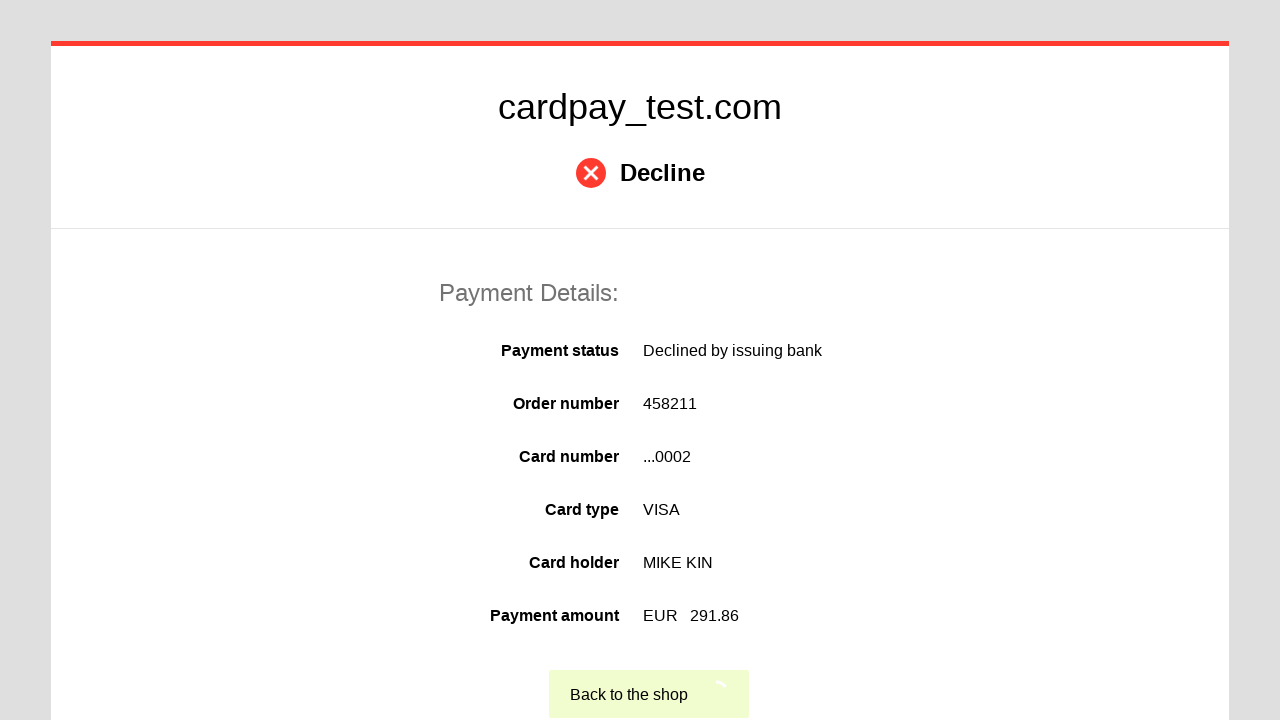